Tests scrolling functionality on a webpage by scrolling to bottom, top, and then to a specific dropdown element

Starting URL: https://semantic-ui.com/modules/dropdown.html

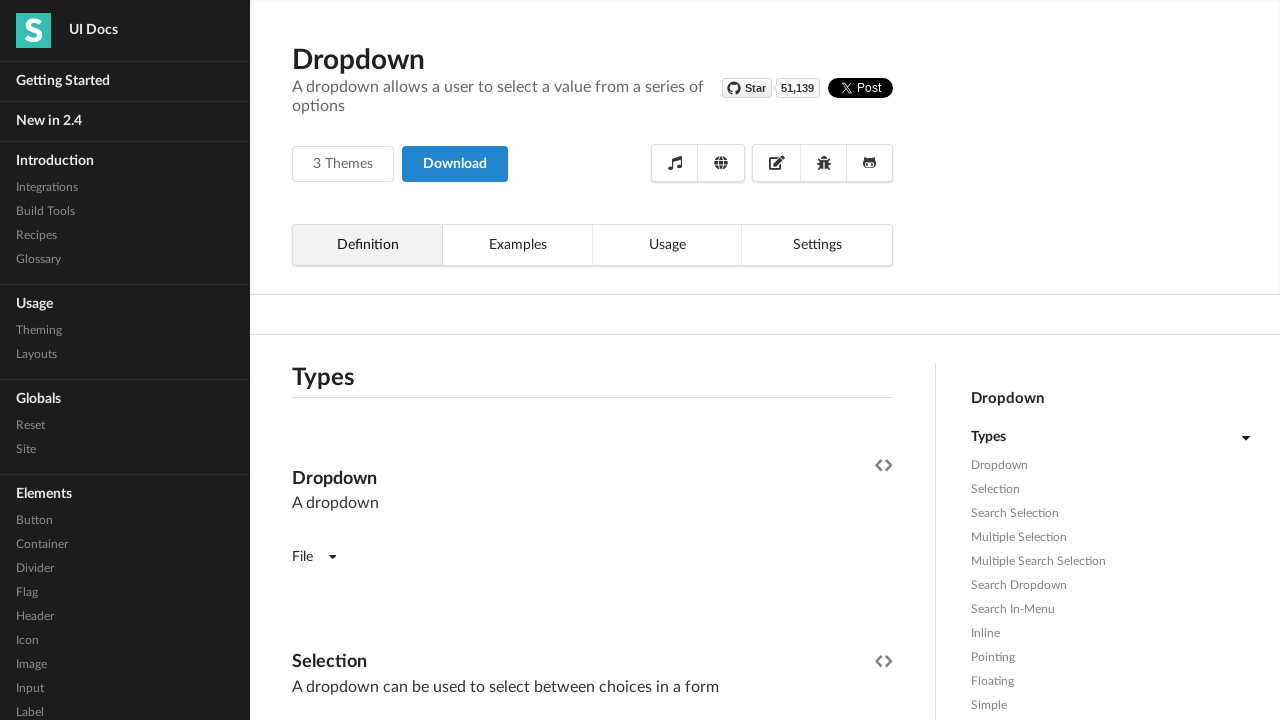

Scrolled webpage to bottom
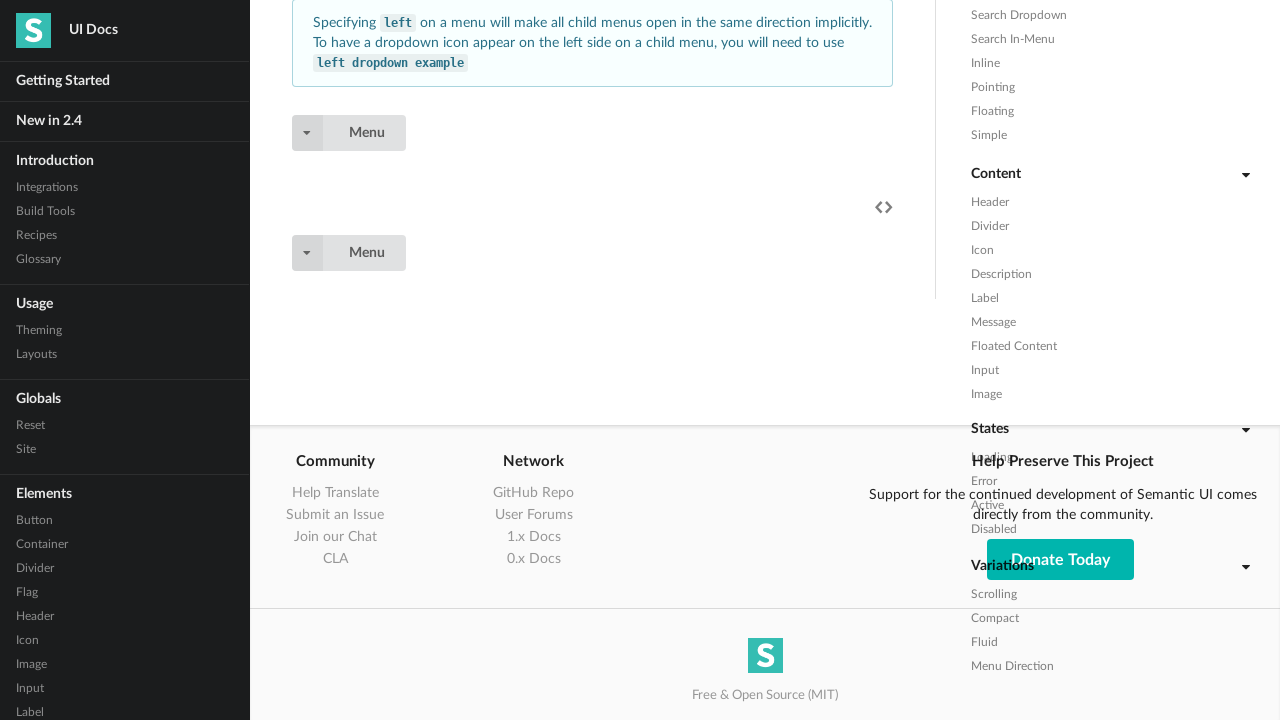

Waited 1 second for scroll animation to complete
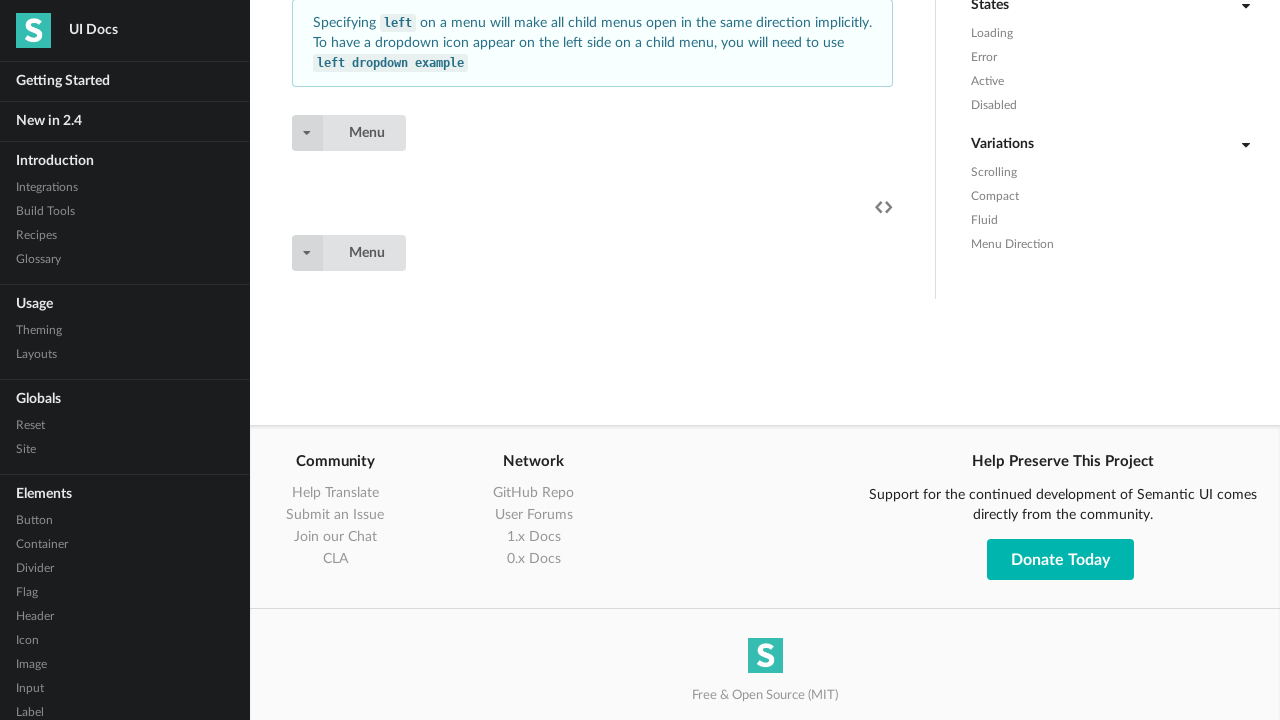

Scrolled webpage back to top
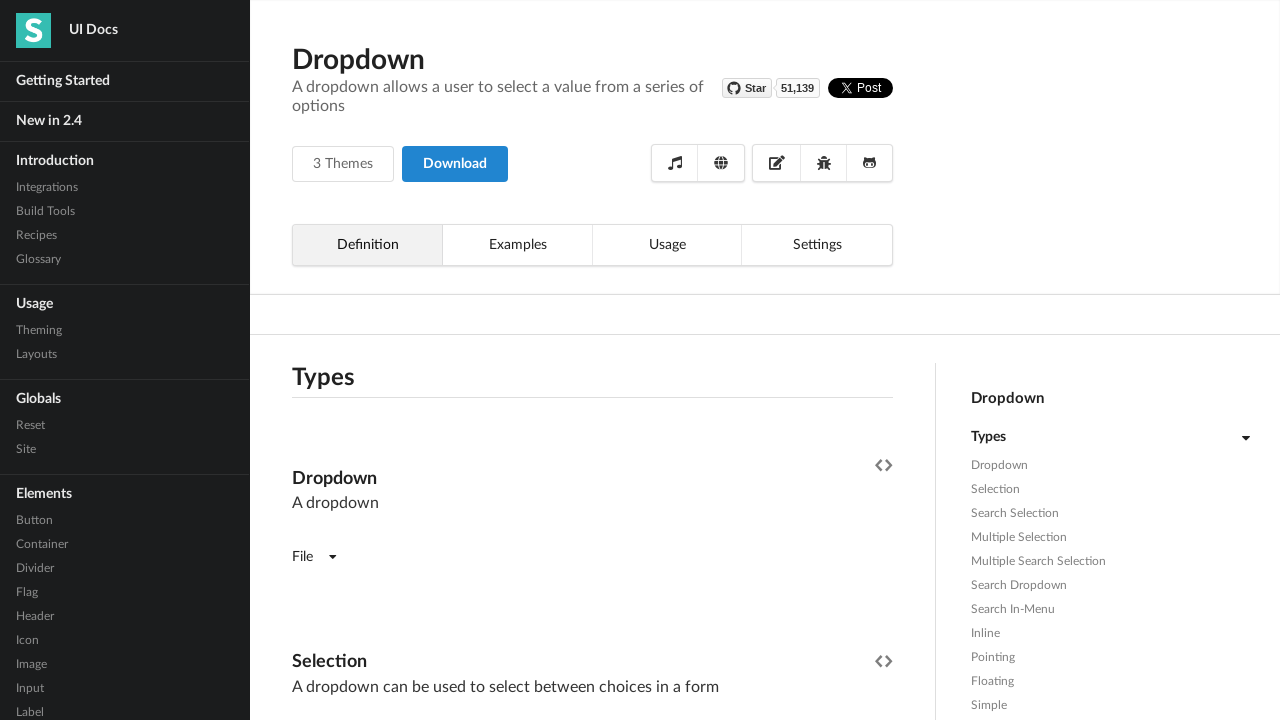

Waited 1 second for scroll animation to complete
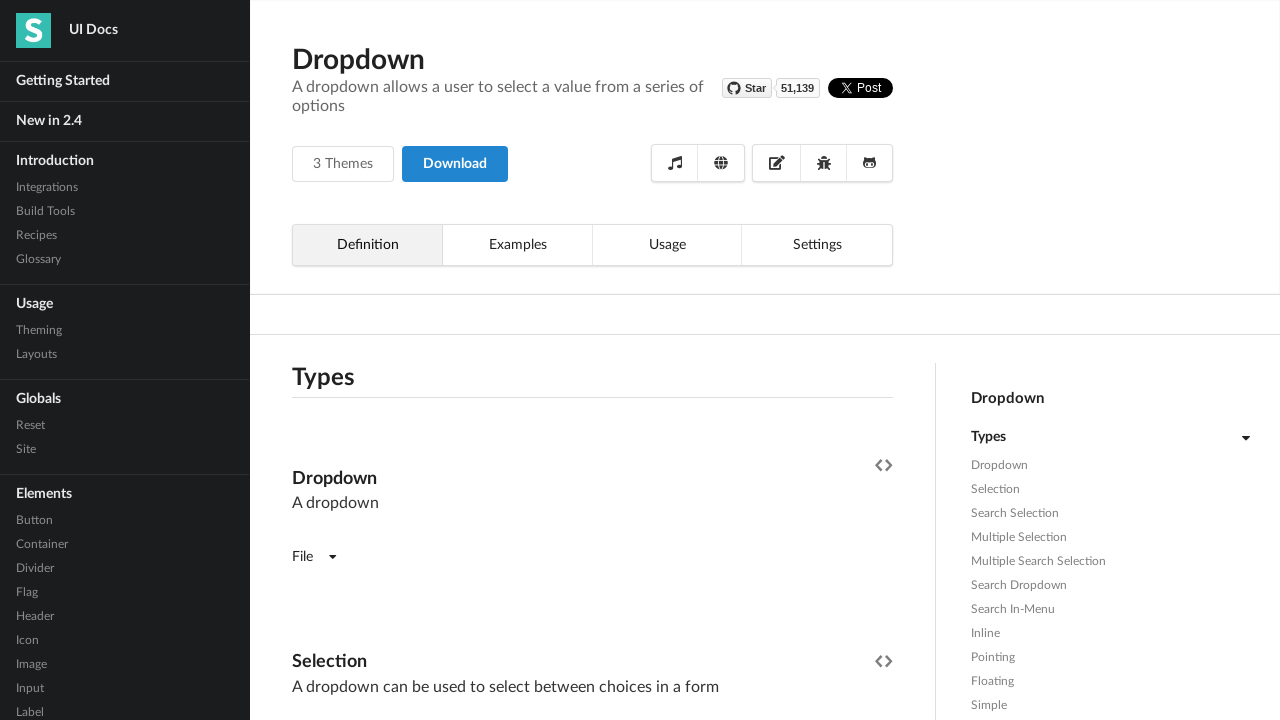

Located the first dropdown element with 'dropdown selection multiple' classes
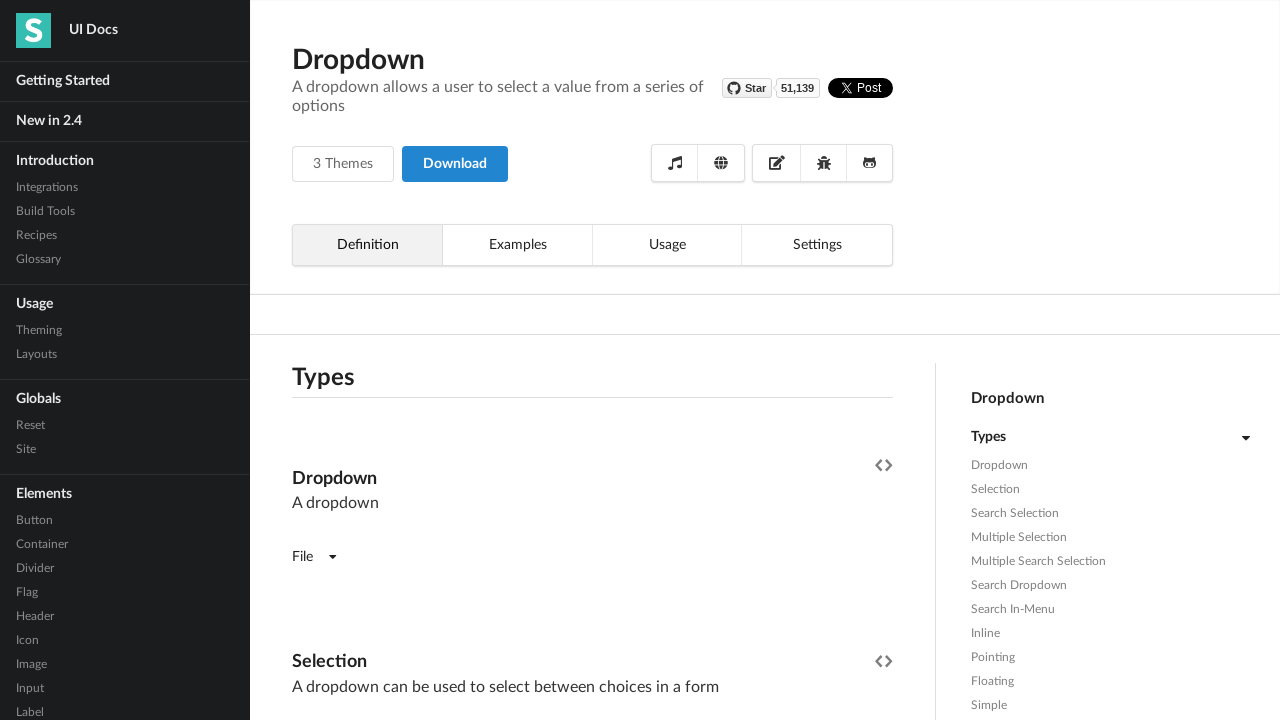

Scrolled dropdown element into view
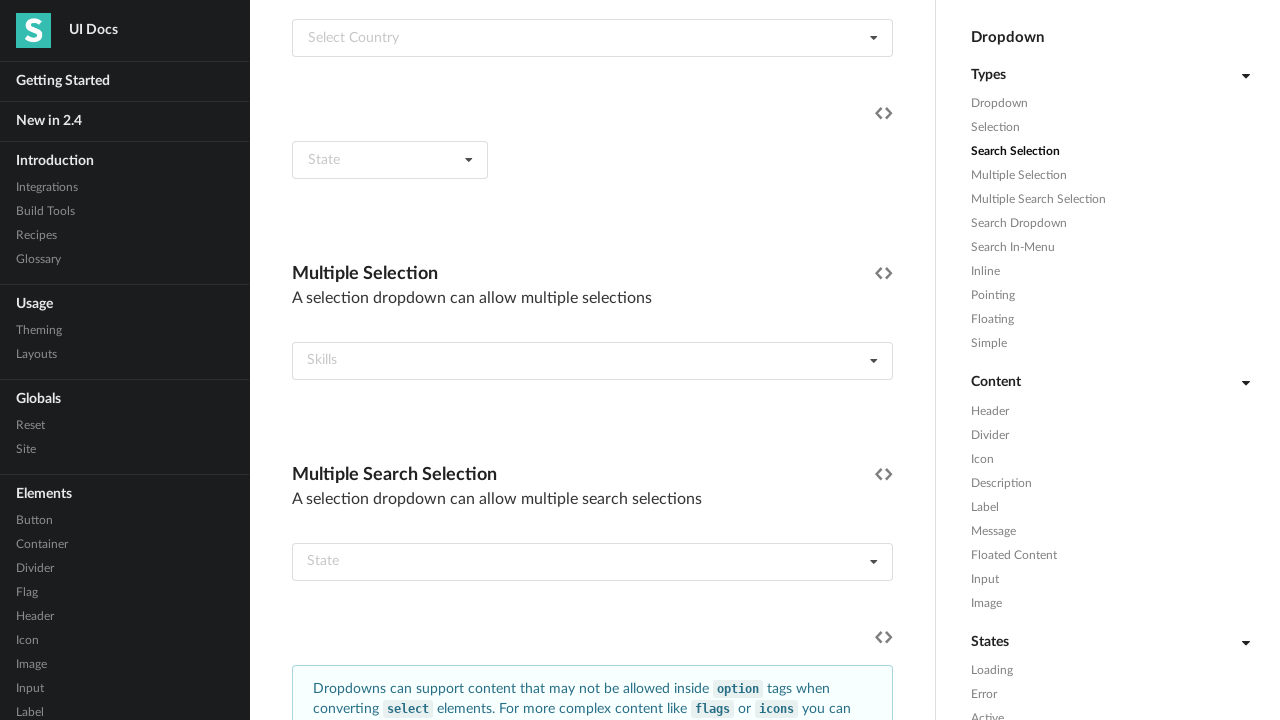

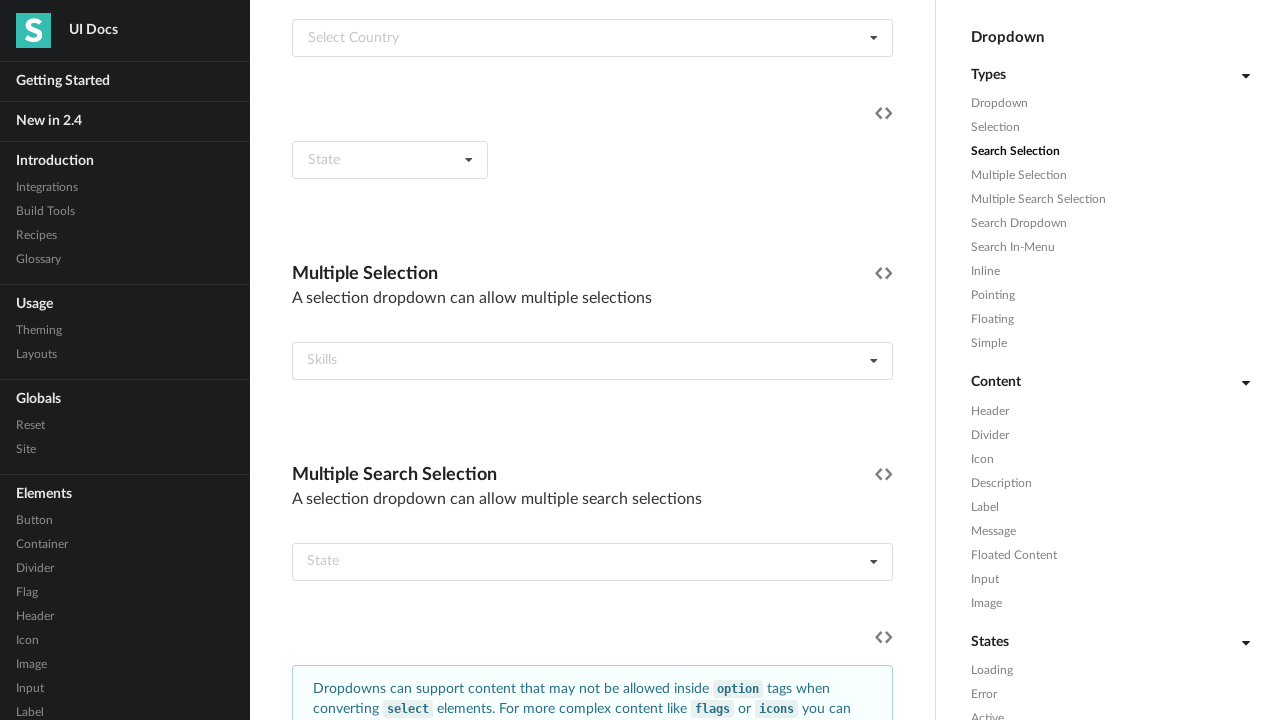